Navigates to IT Bootcamp website, maximizes window, navigates to news page, then uses browser navigation controls (back/forward)

Starting URL: https://itbootcamp.rs/

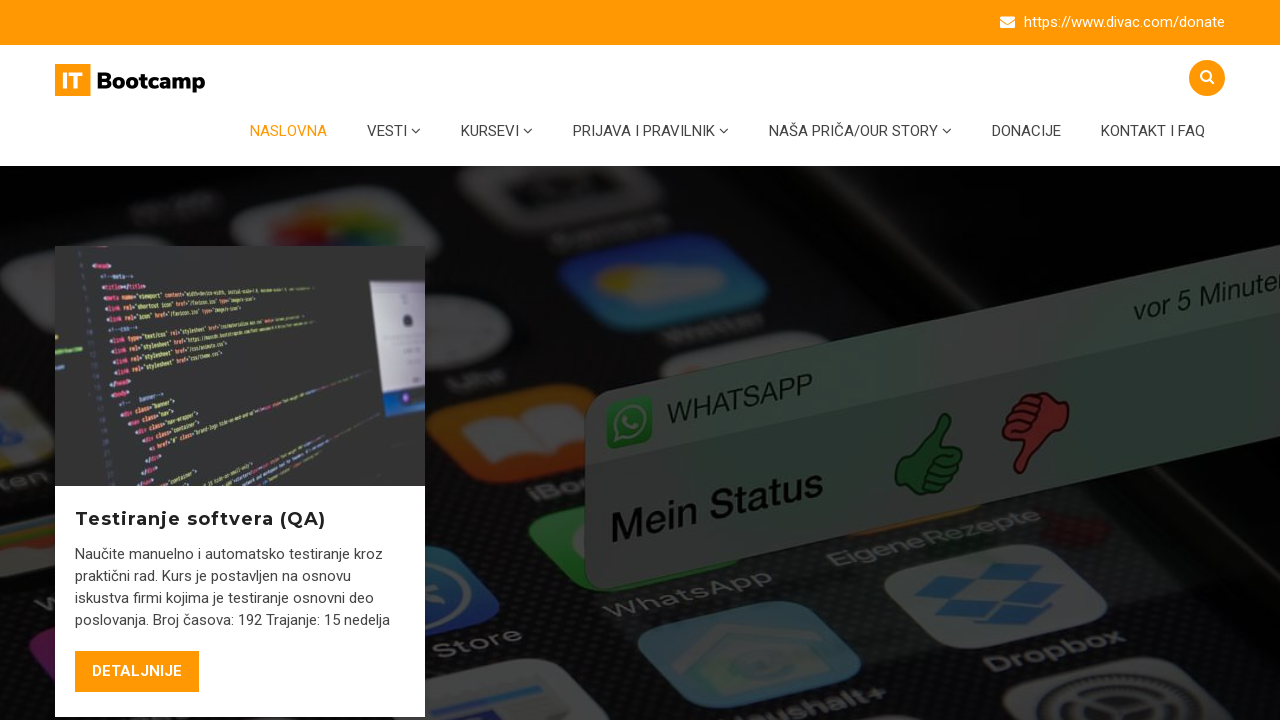

Set viewport size to 1920x1080
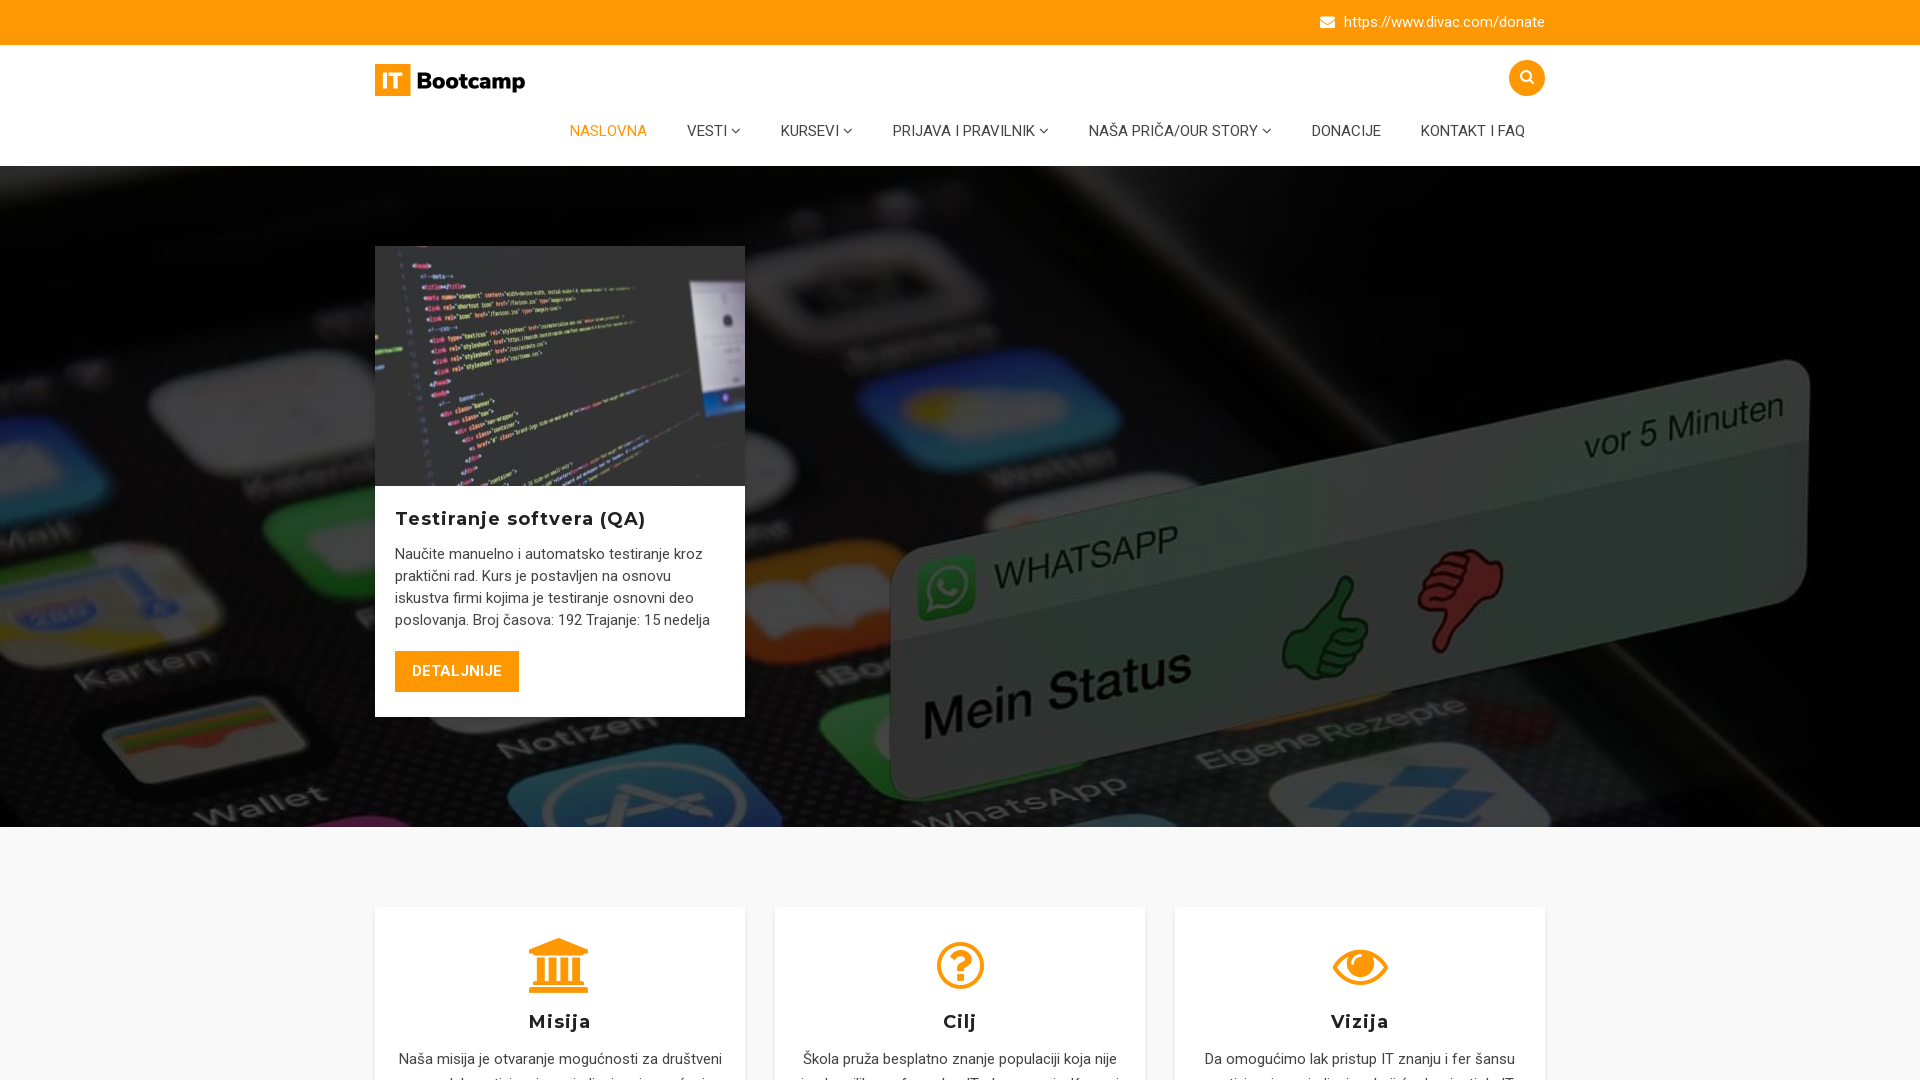

Navigated to IT Bootcamp news page
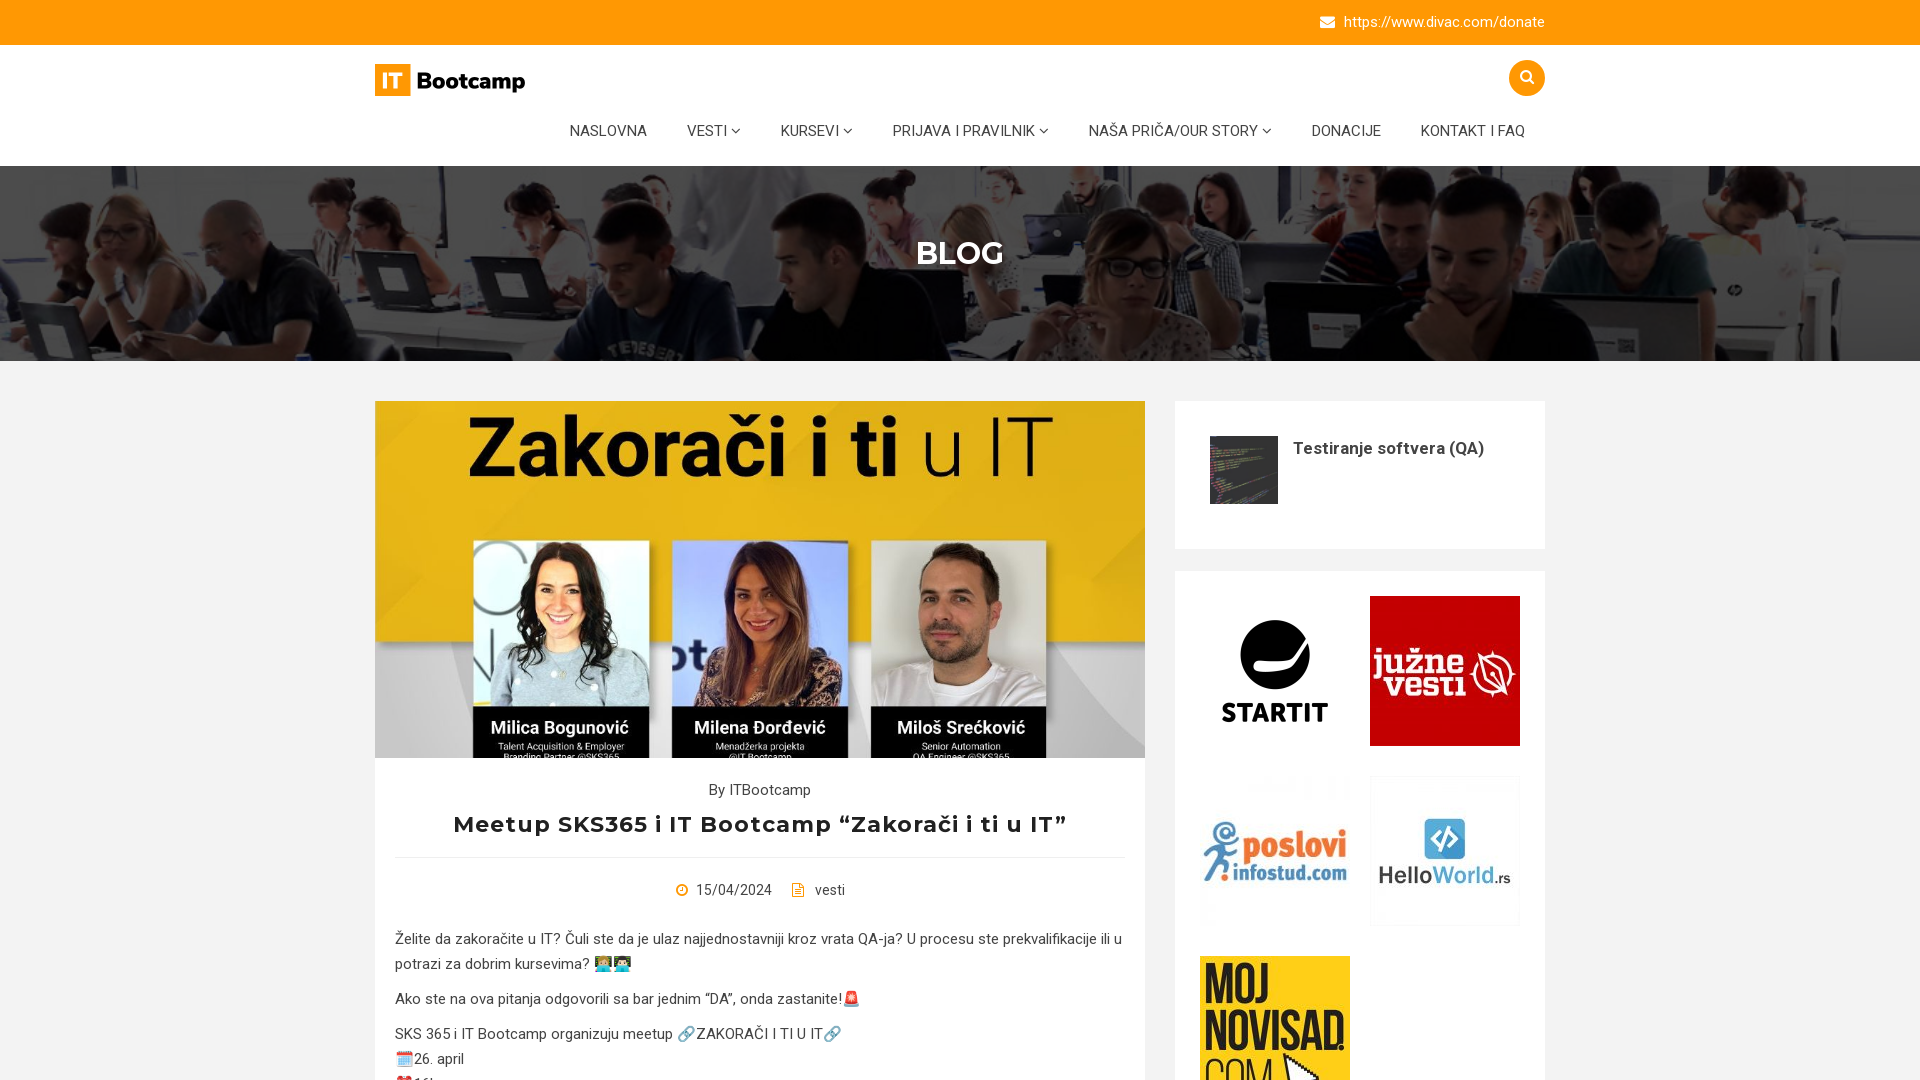

Navigated back to main page
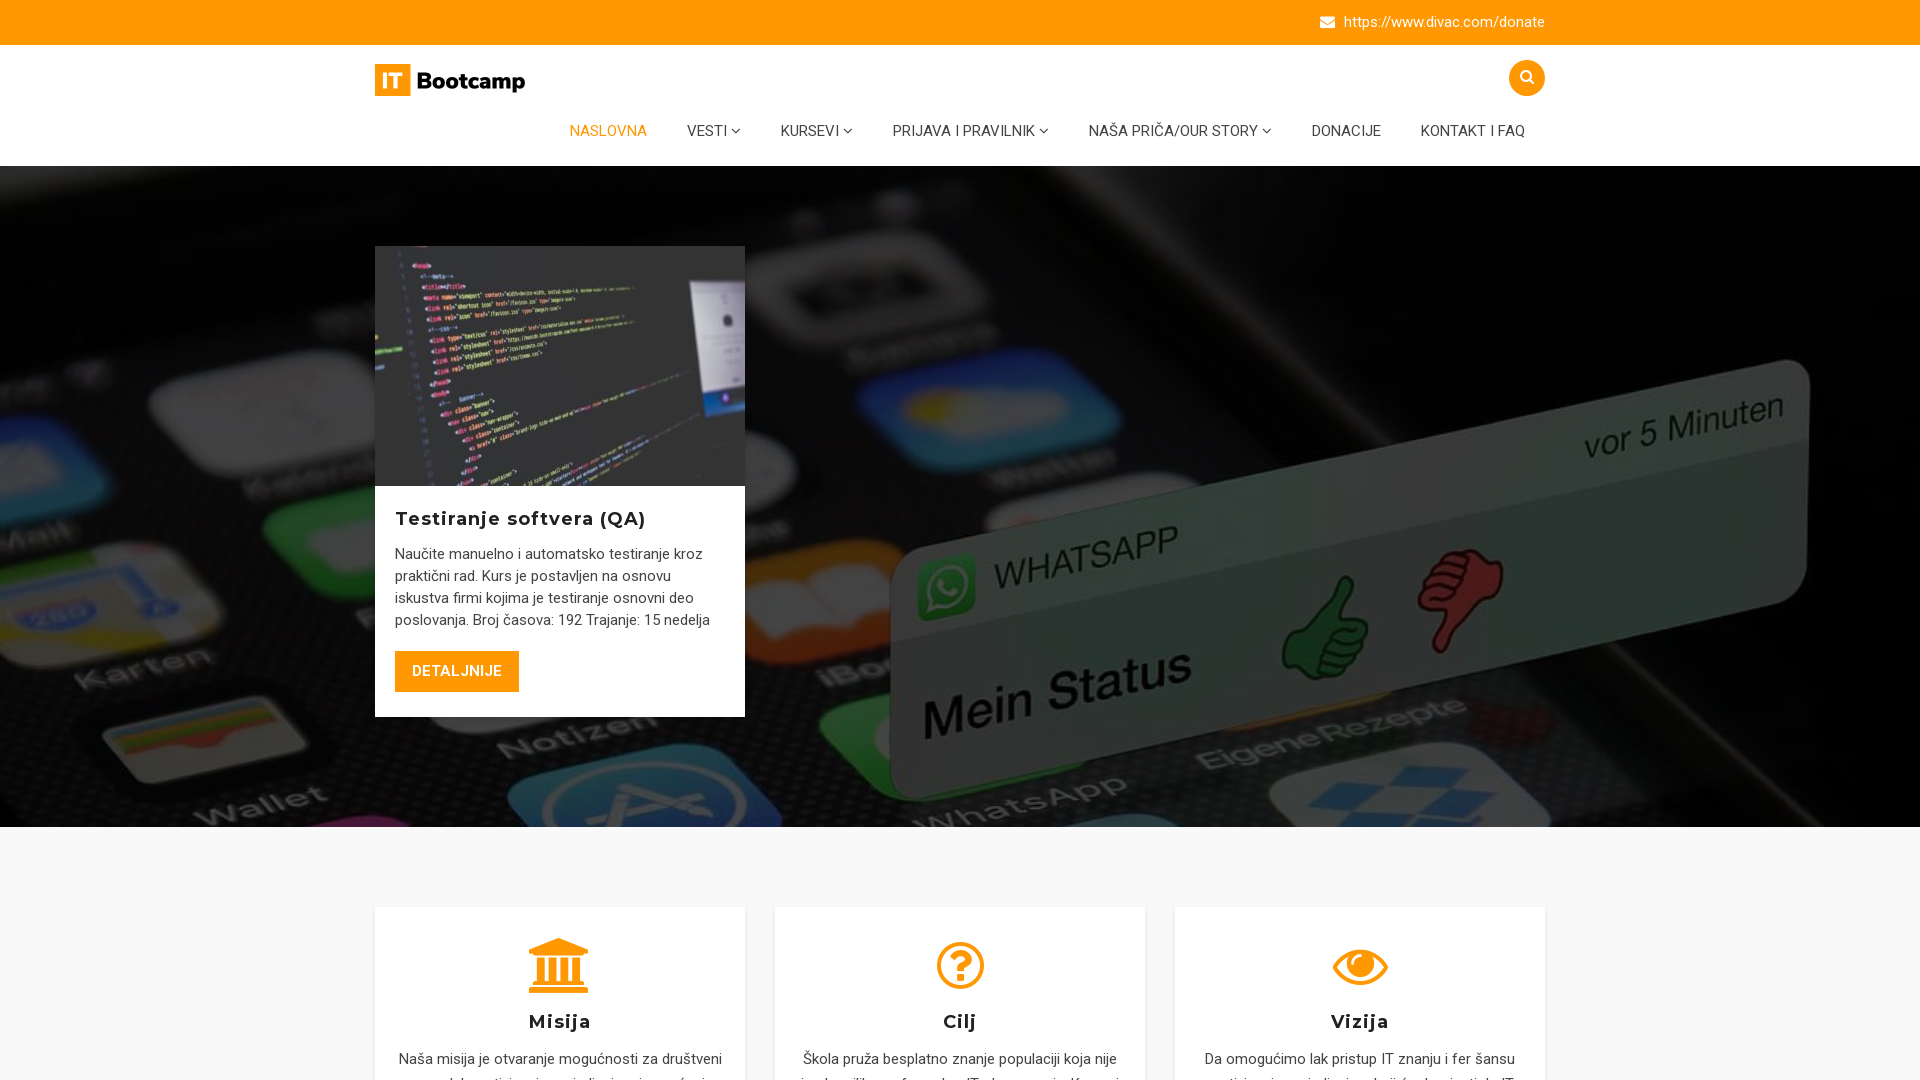

Navigated forward to news page again
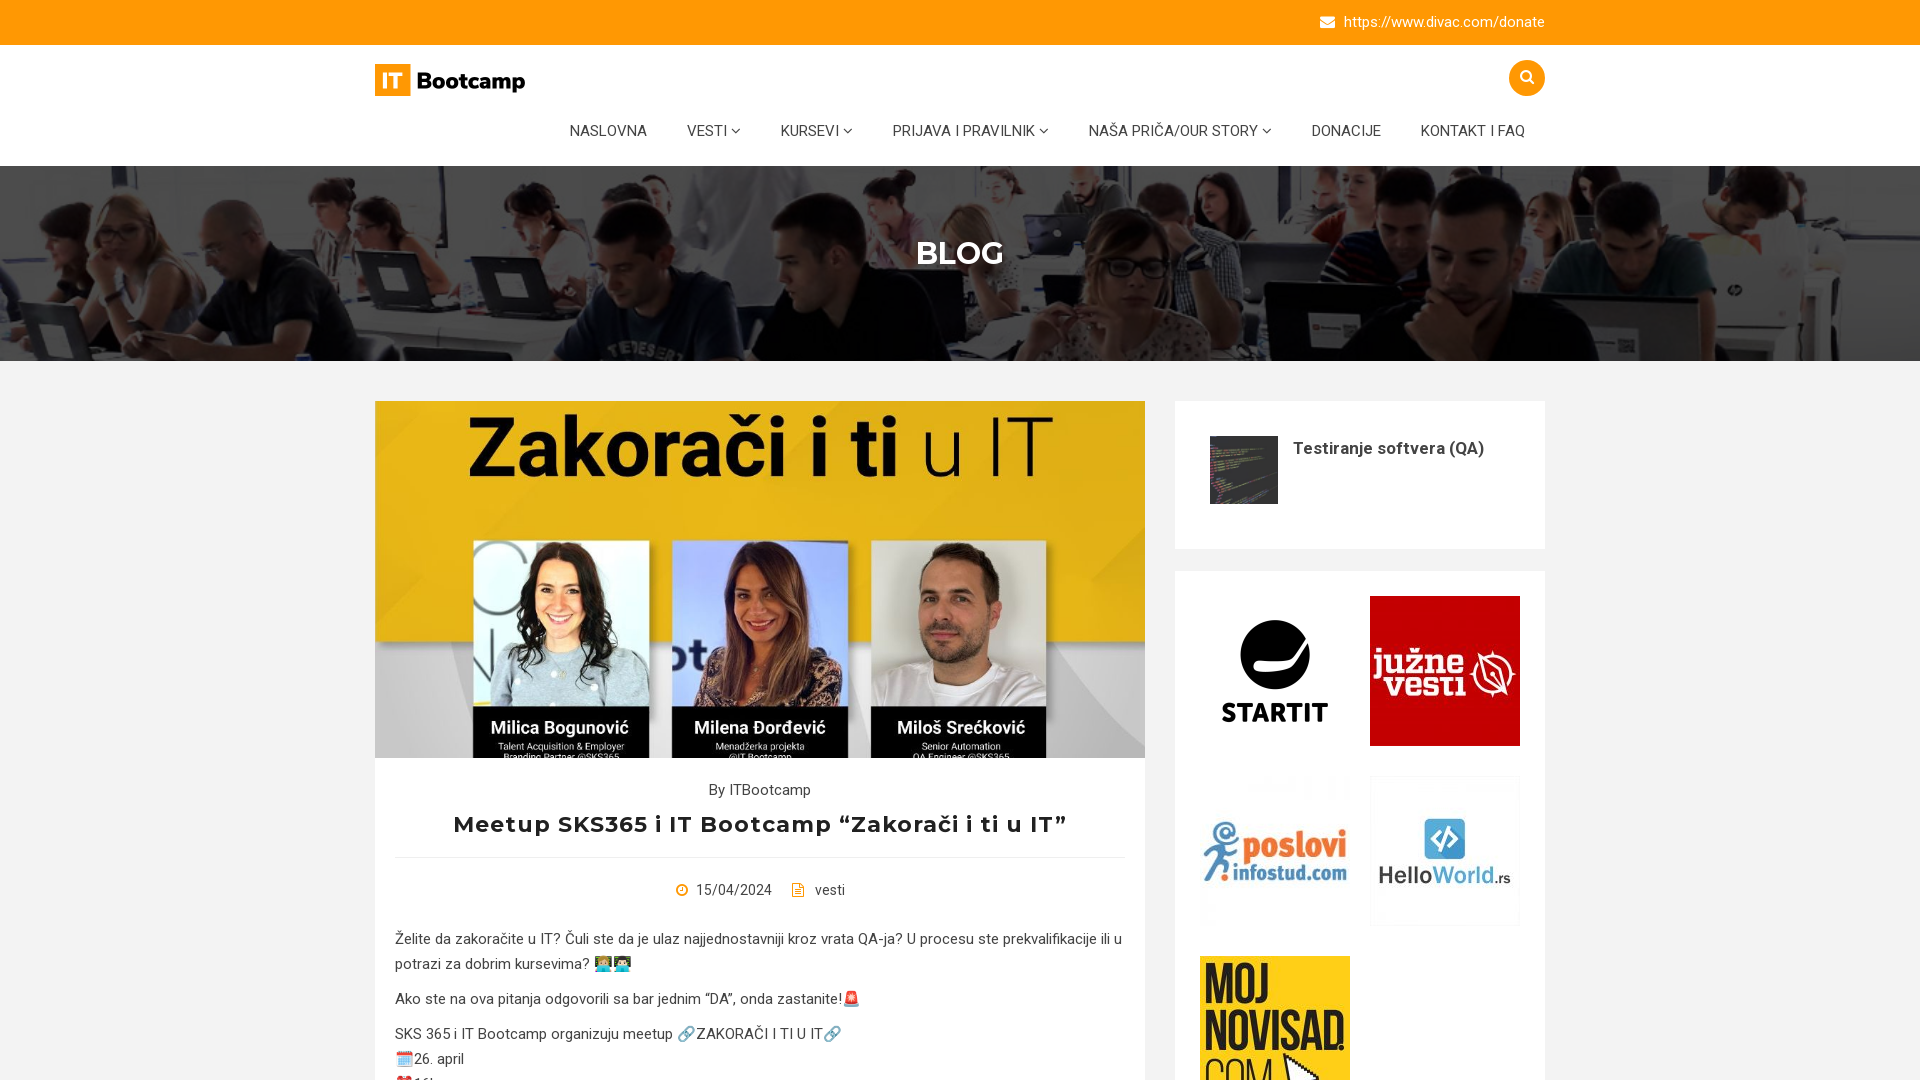

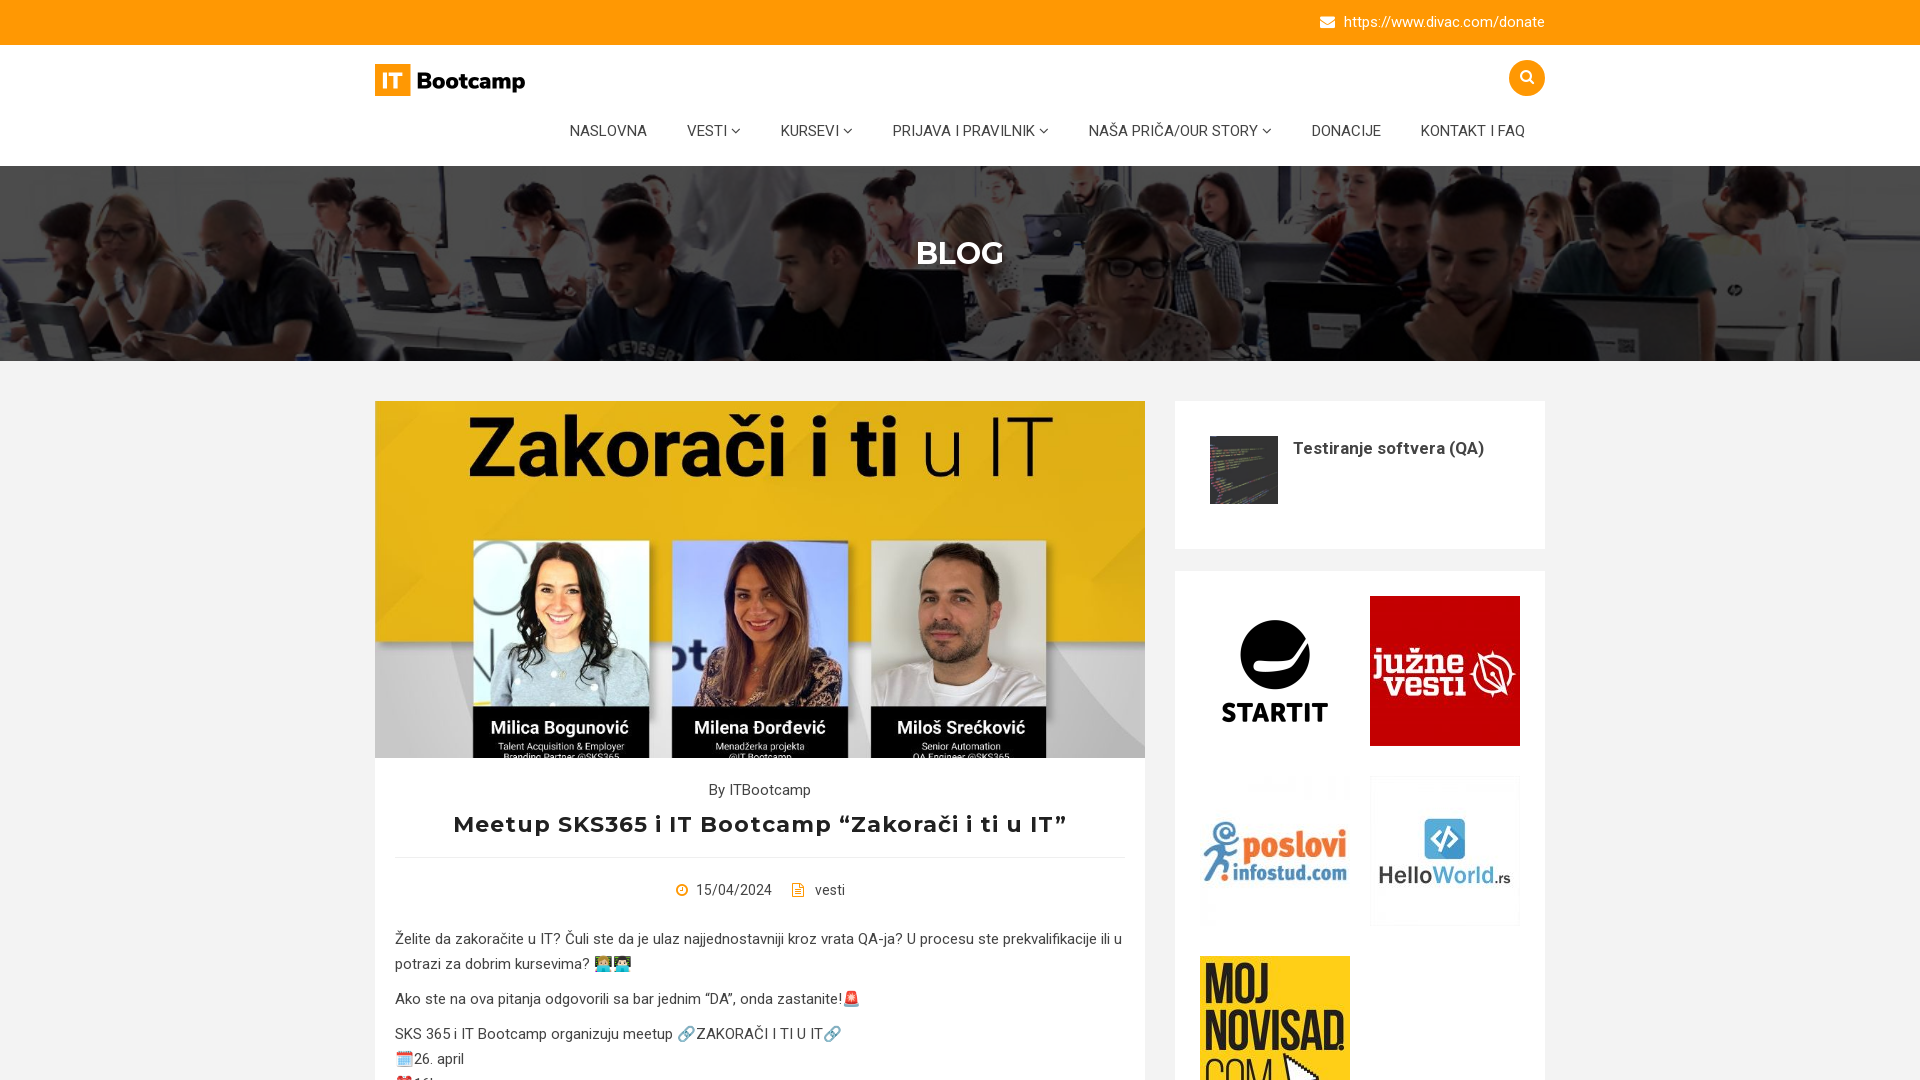